Navigates to the Rado watches India website and verifies the page loads

Starting URL: https://www.rado.com/en_in/

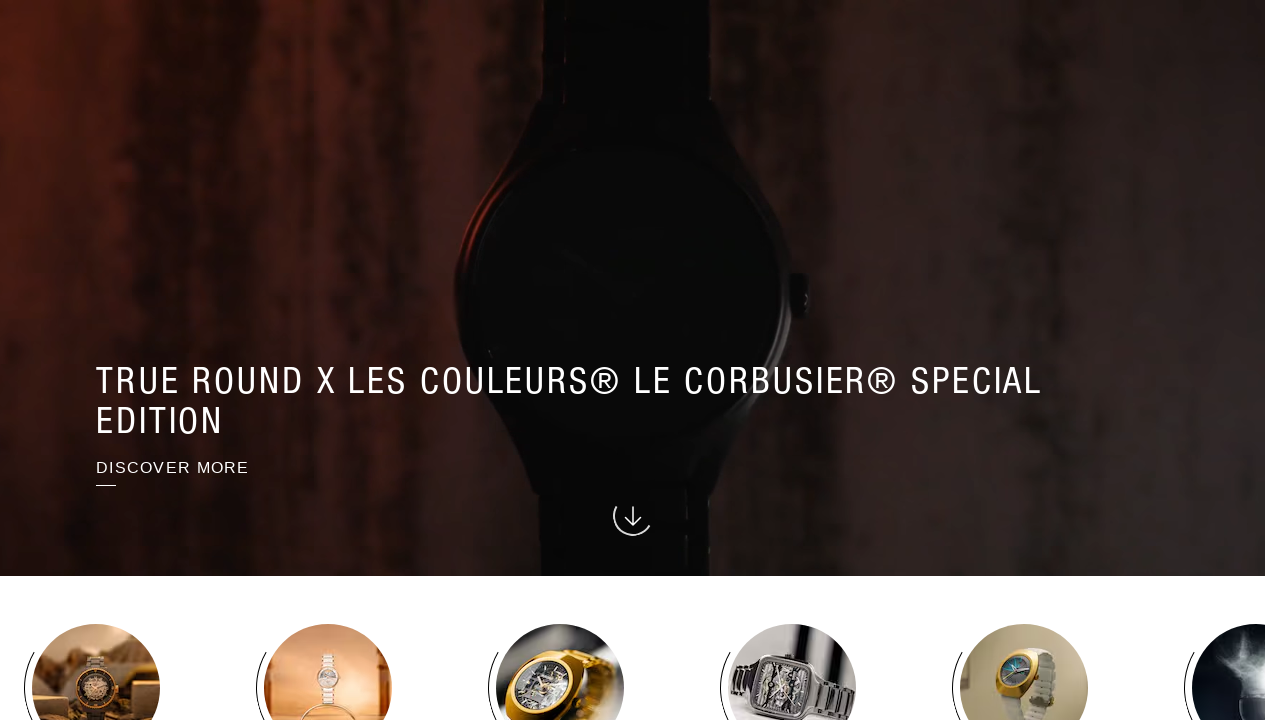

Navigated to Rado watches India website
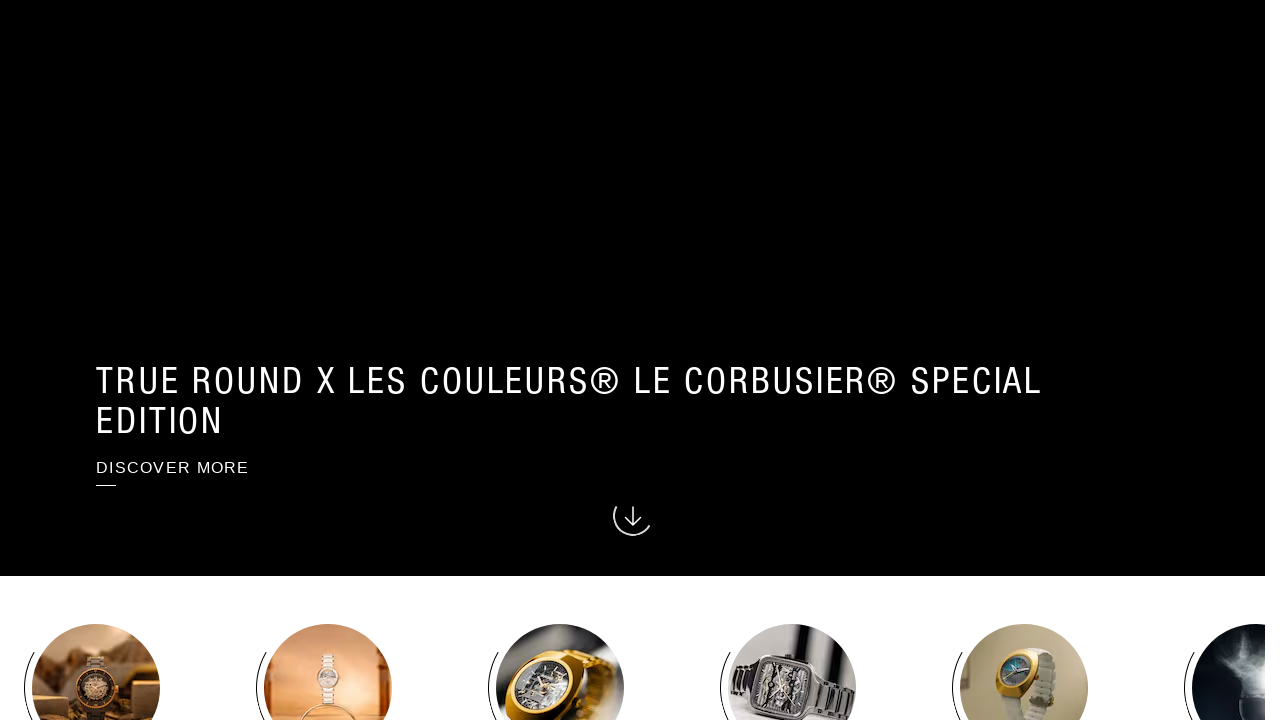

Waited for page to load completely
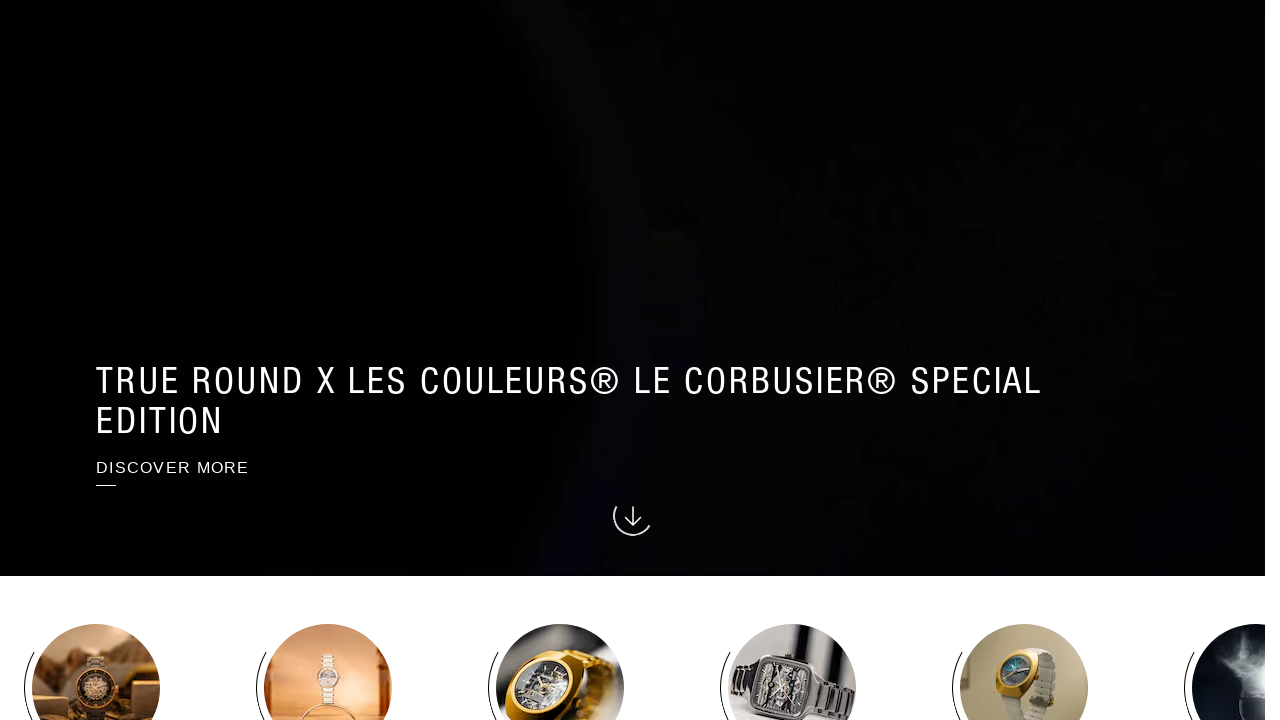

Verified page title exists
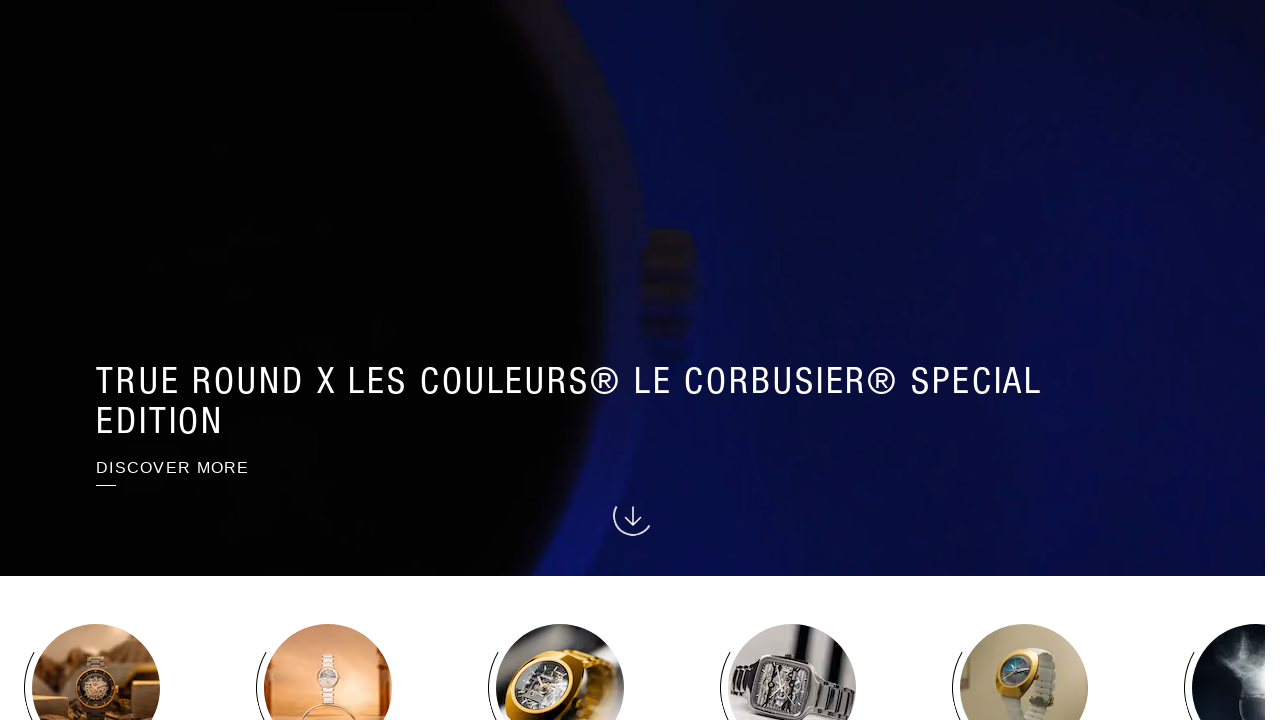

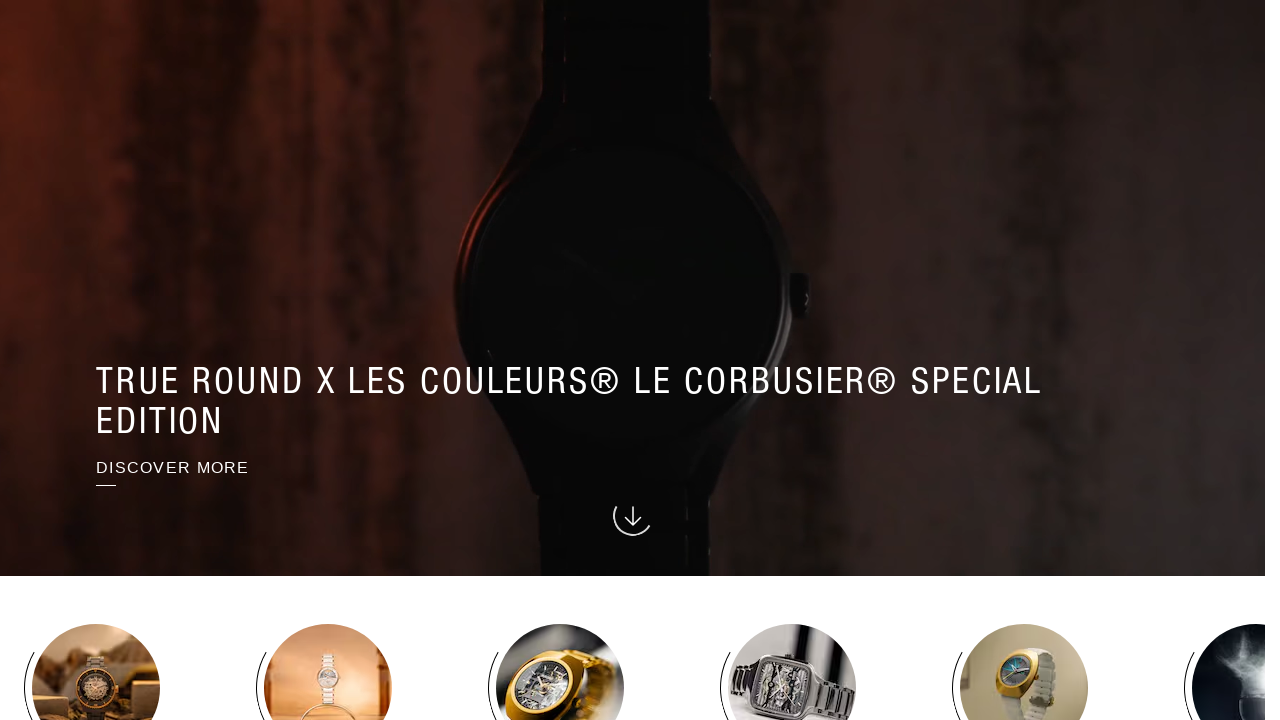